Tests checkbox functionality by verifying selection state, clicking a checkbox, and counting total checkboxes on the page

Starting URL: https://rahulshettyacademy.com/dropdownsPractise/

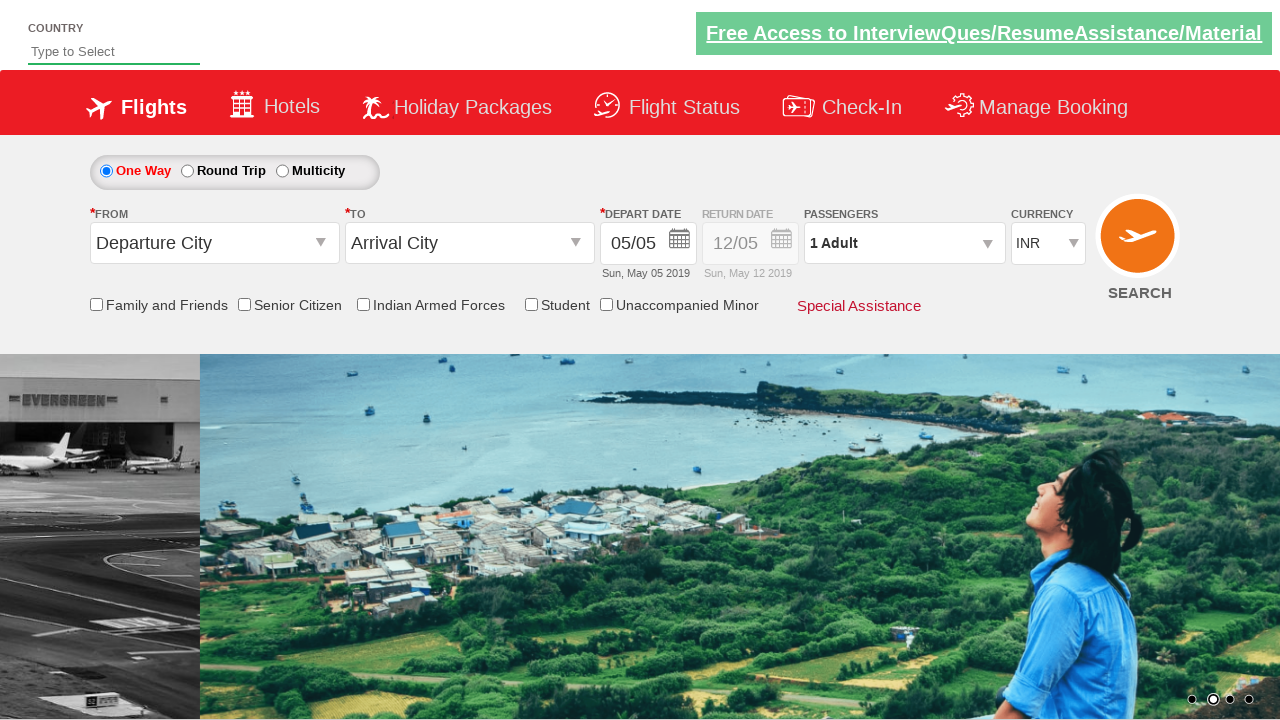

Checked initial state of friends and family checkbox
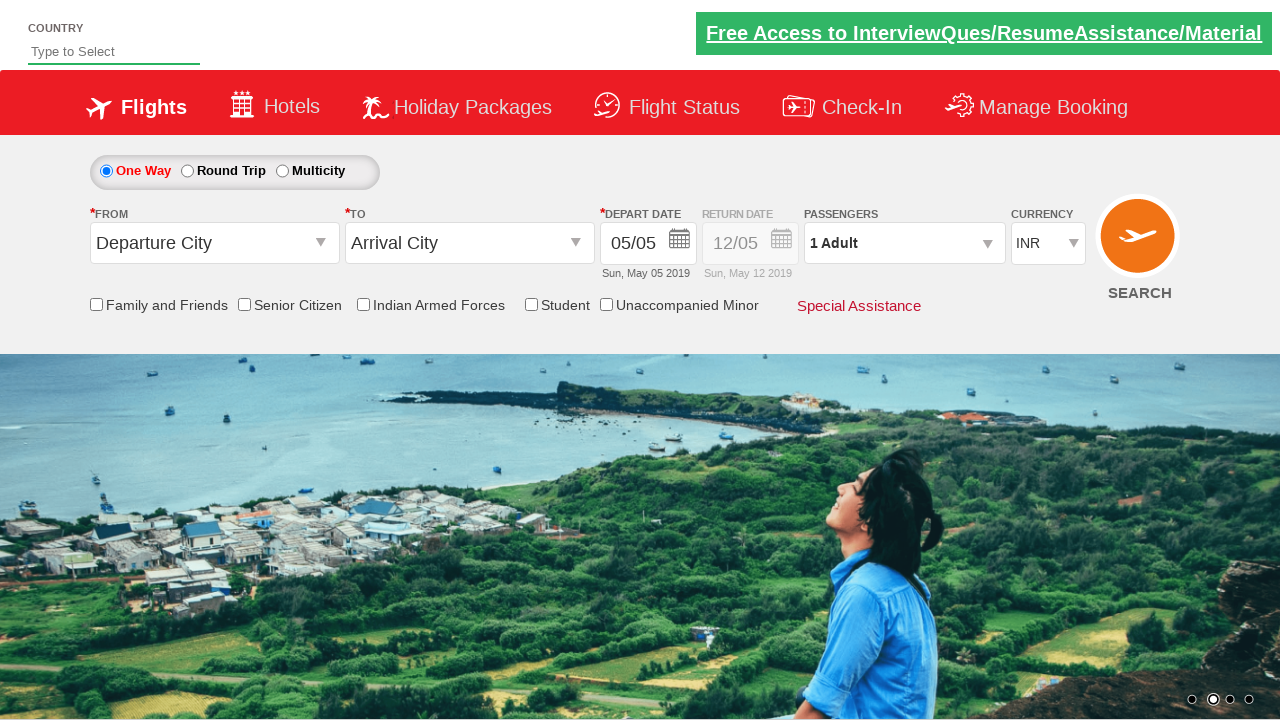

Clicked on friends and family checkbox at (96, 304) on input[id*='friendsandfamily']
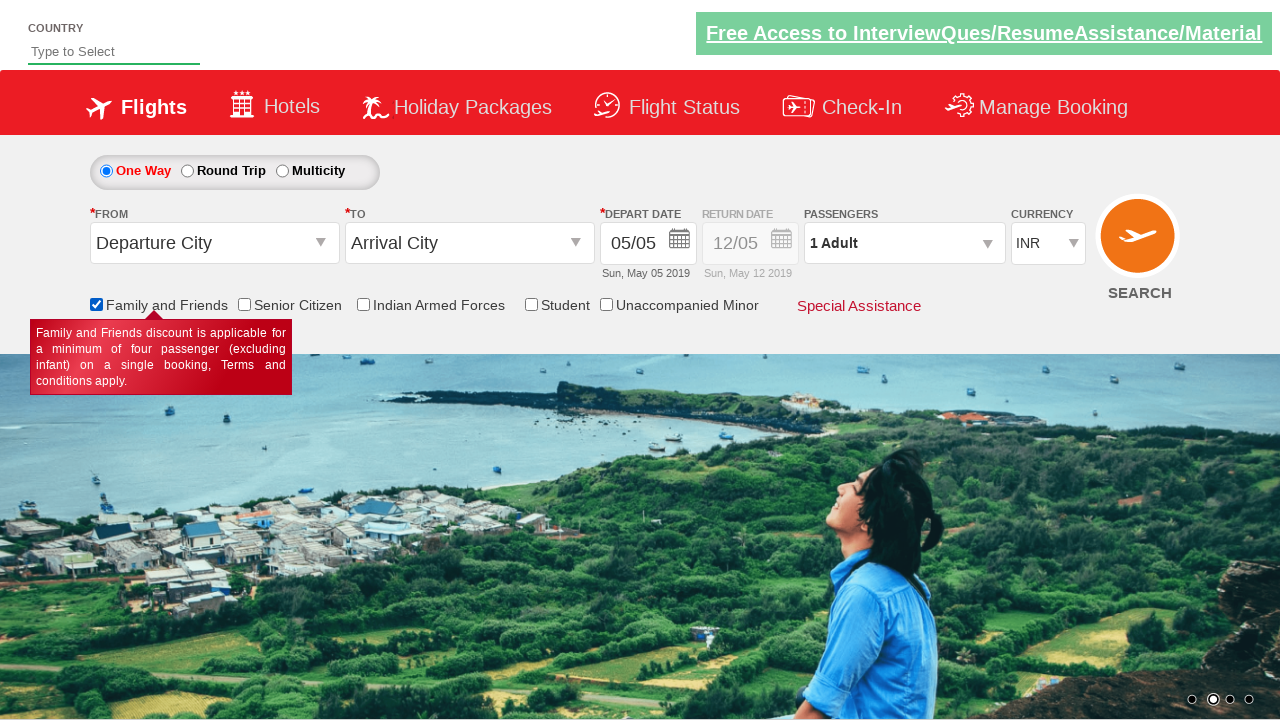

Verified checkbox state after clicking
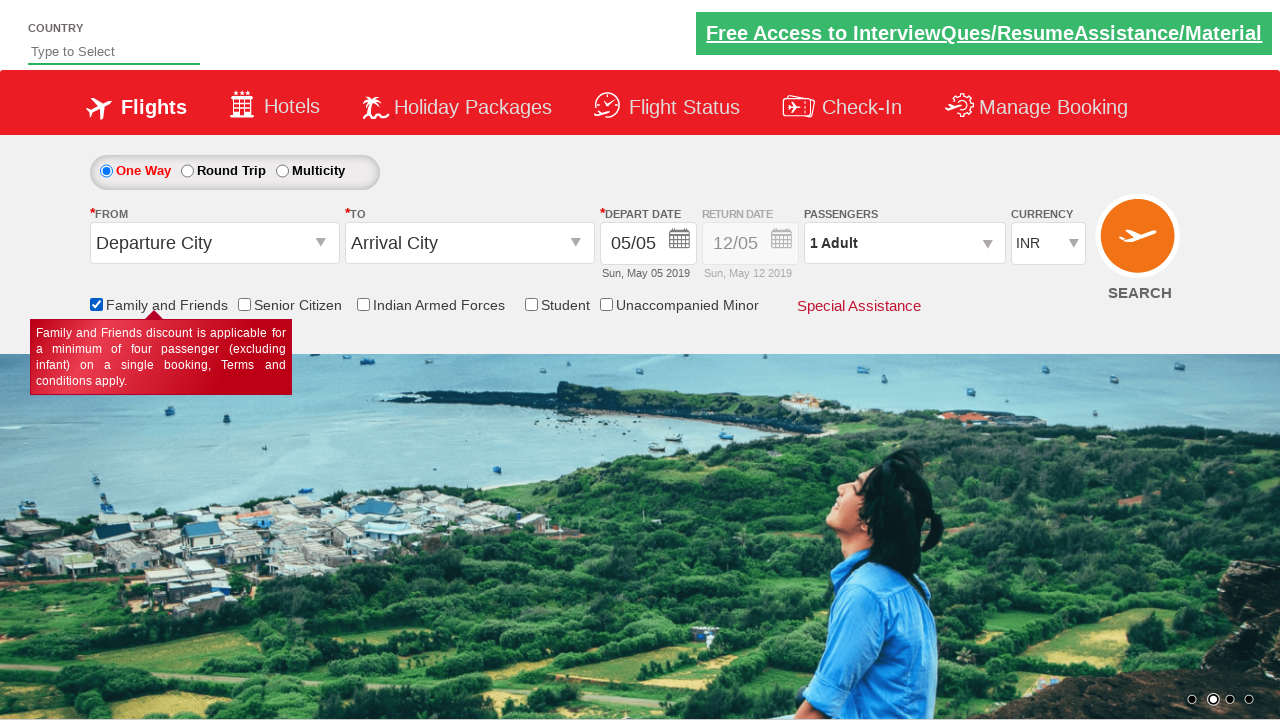

Counted total checkboxes on page: 6
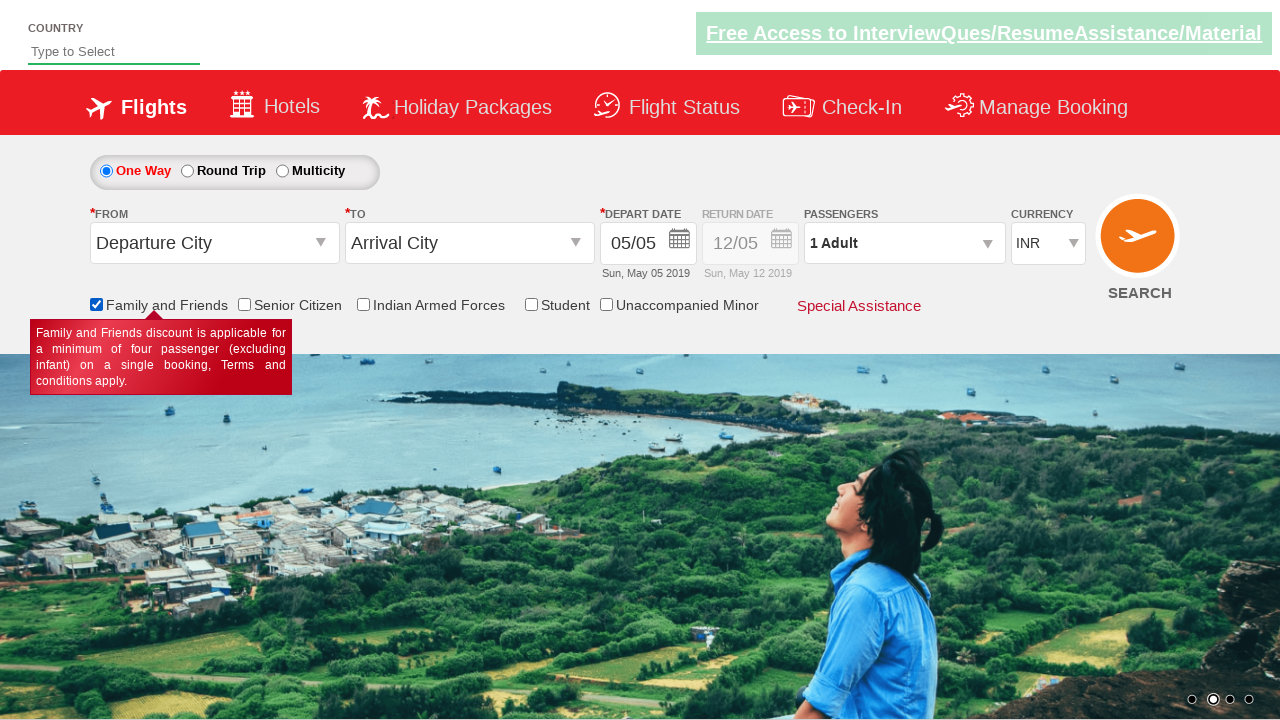

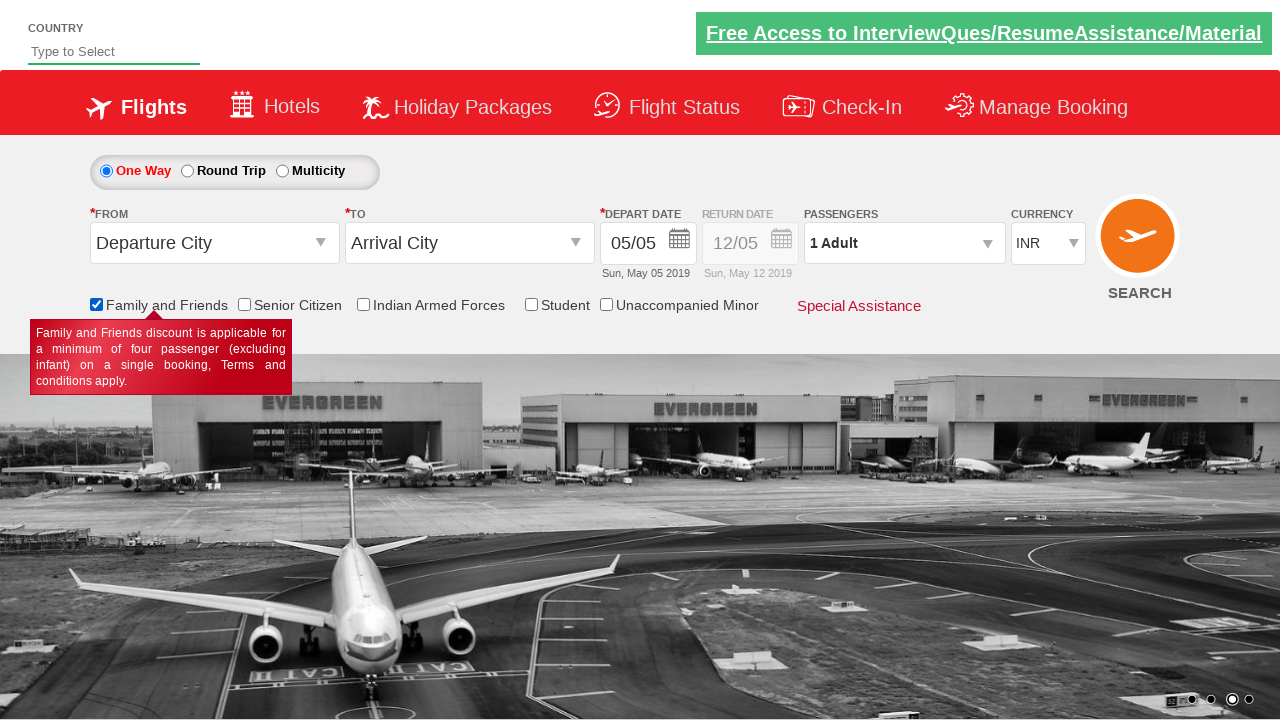